Navigates to OrangeHRM page and verifies that the page title is "OrangeHRM"

Starting URL: http://alchemy.hguy.co/orangehrm

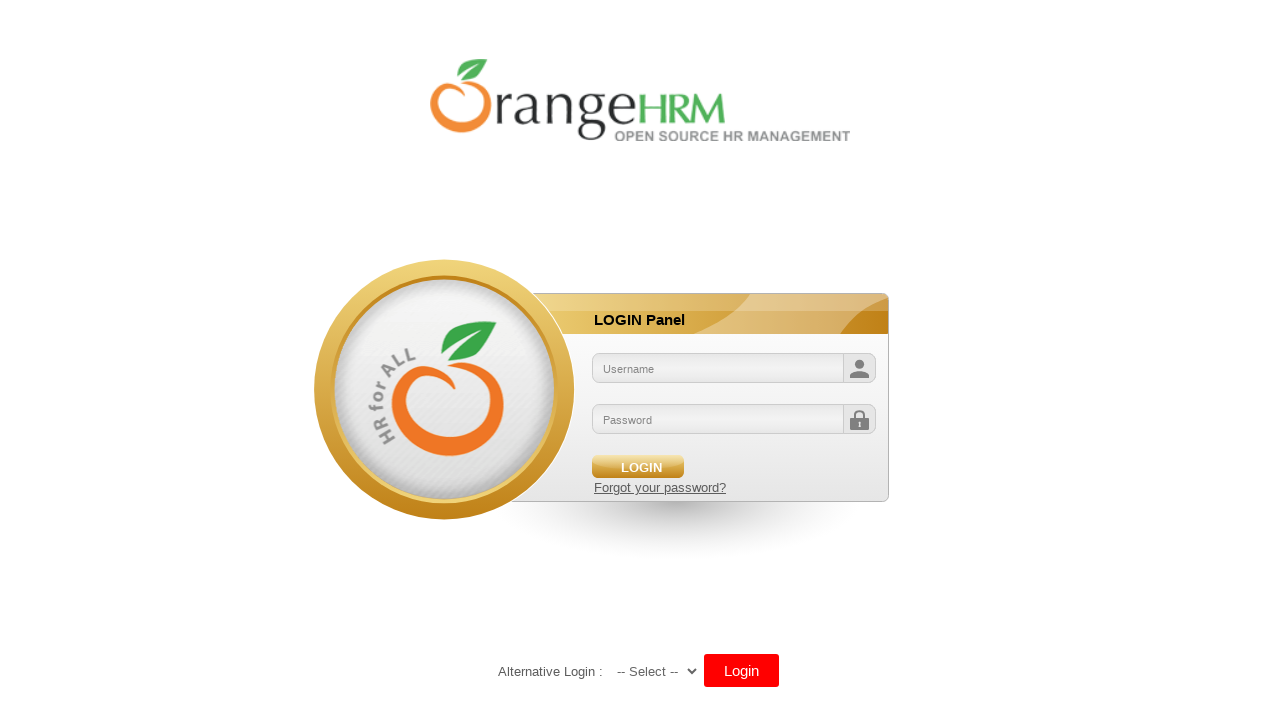

Login panel heading became visible
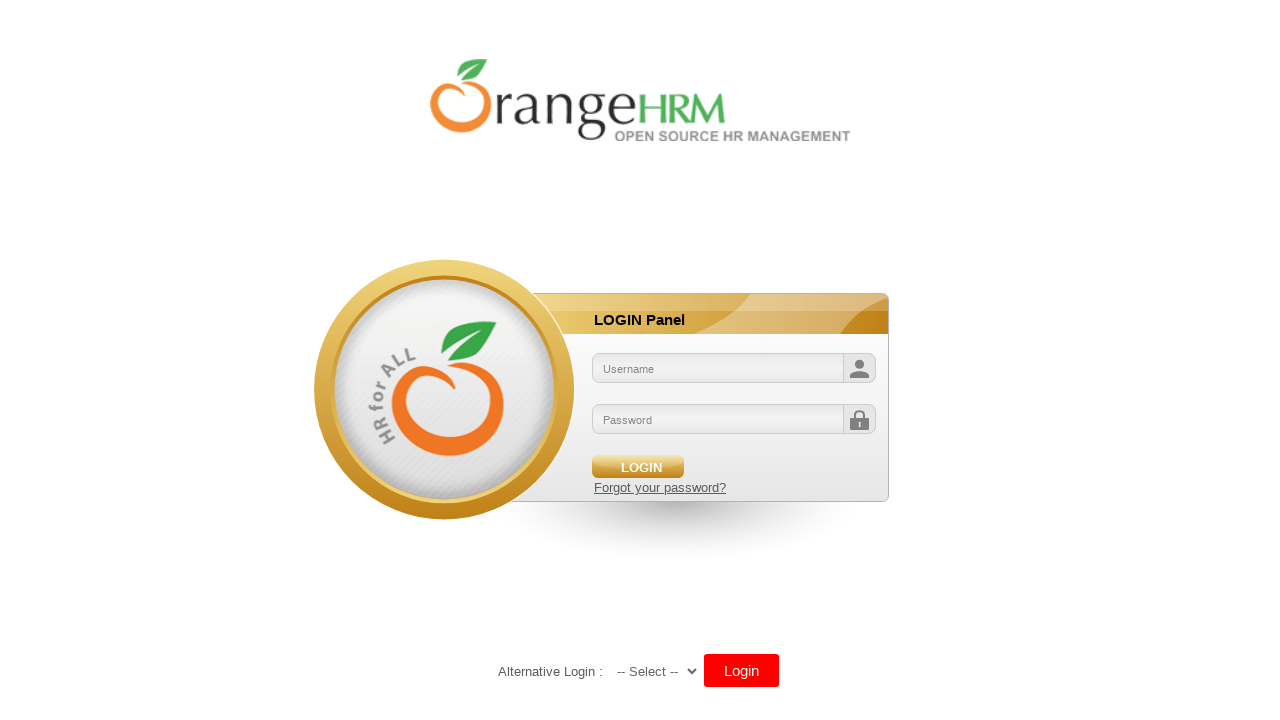

Verified page title is 'OrangeHRM'
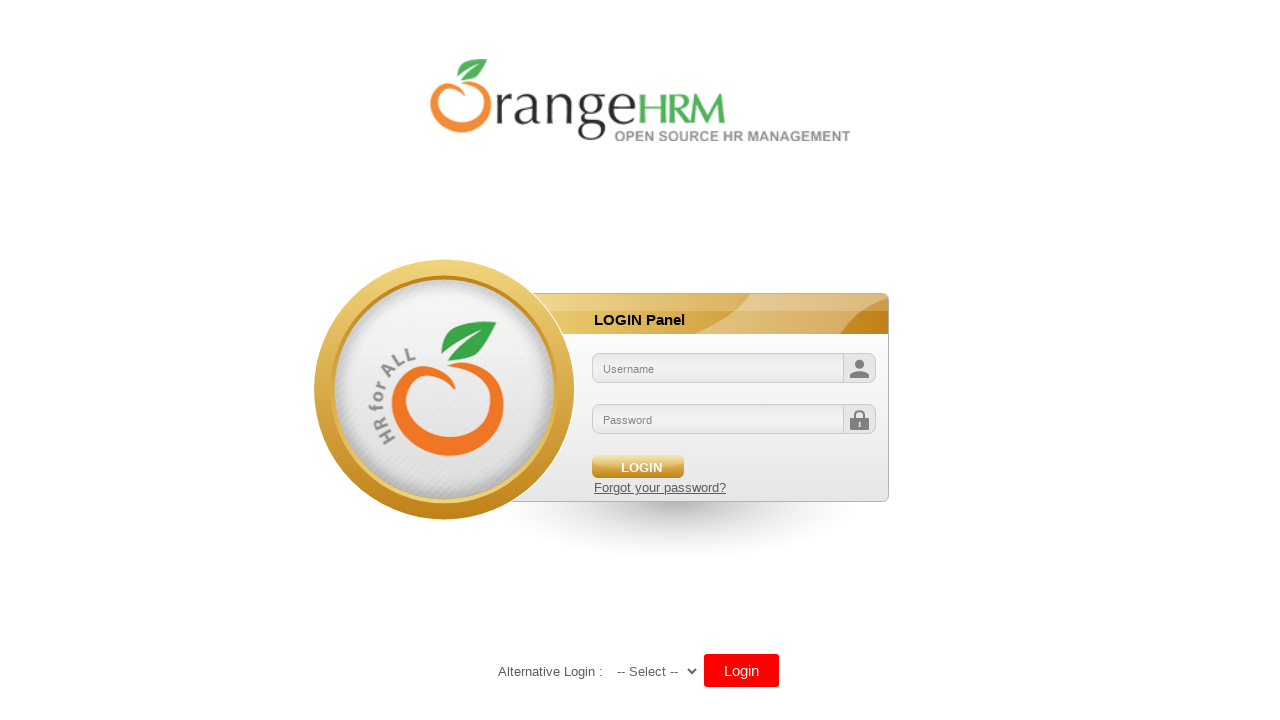

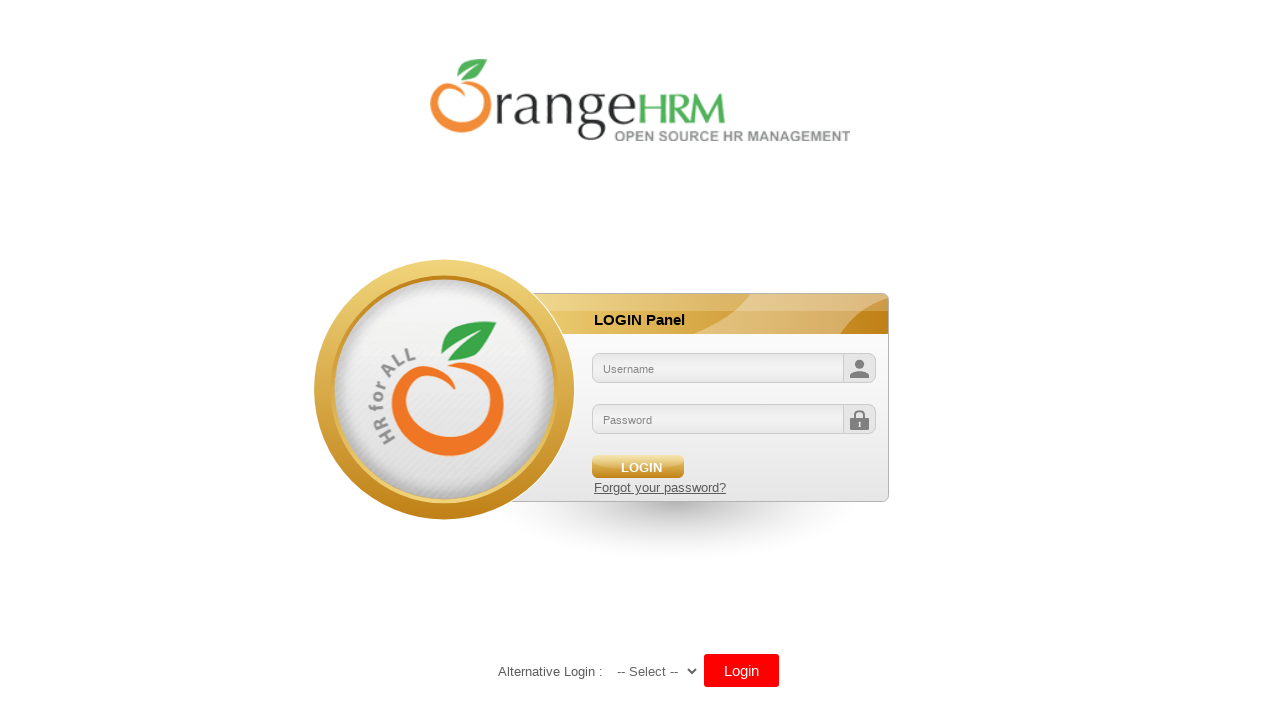